Completes a form that requires calculating a mathematical result, selecting checkboxes and radio buttons with scrolling to elements

Starting URL: https://SunInJuly.github.io/execute_script.html

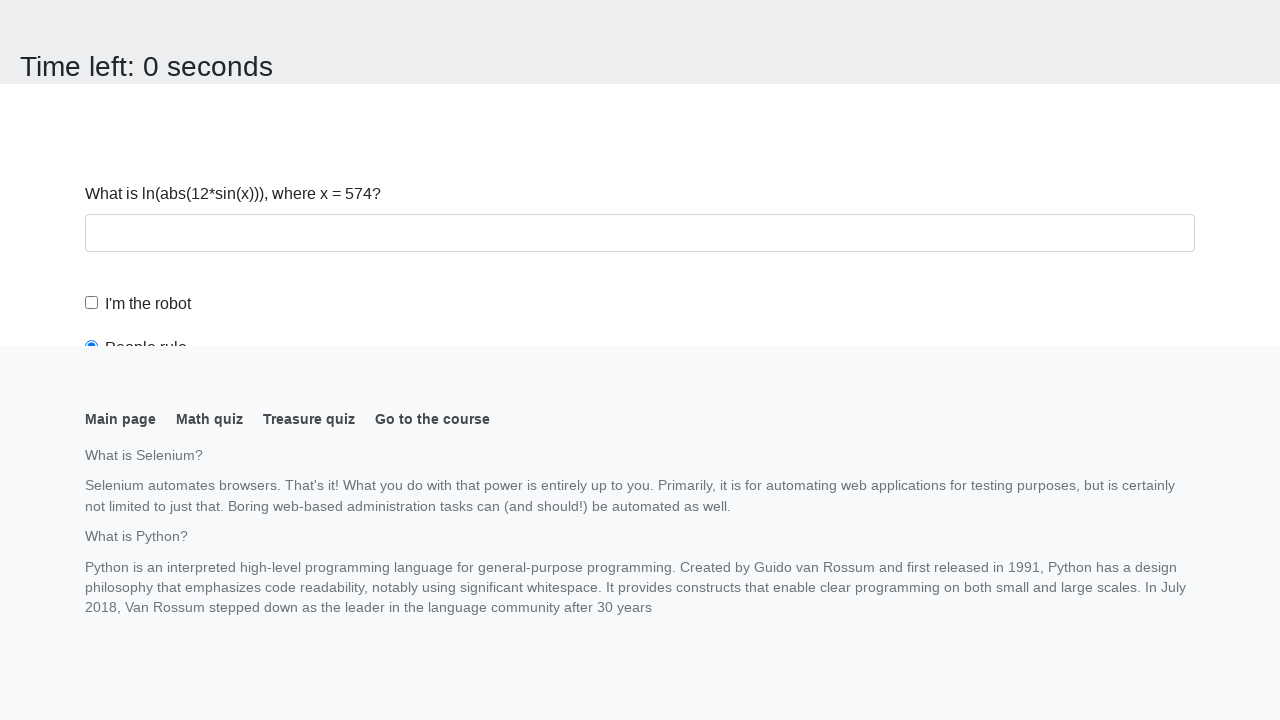

Navigated to form page
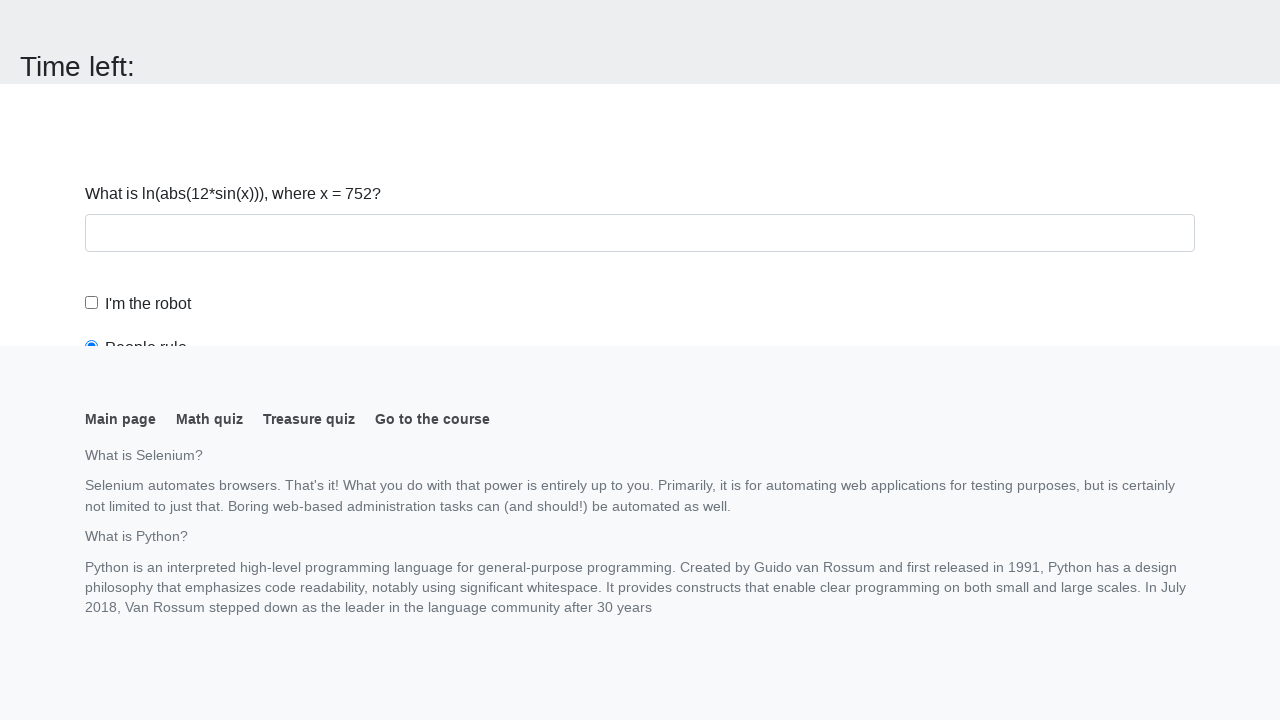

Retrieved input value for calculation
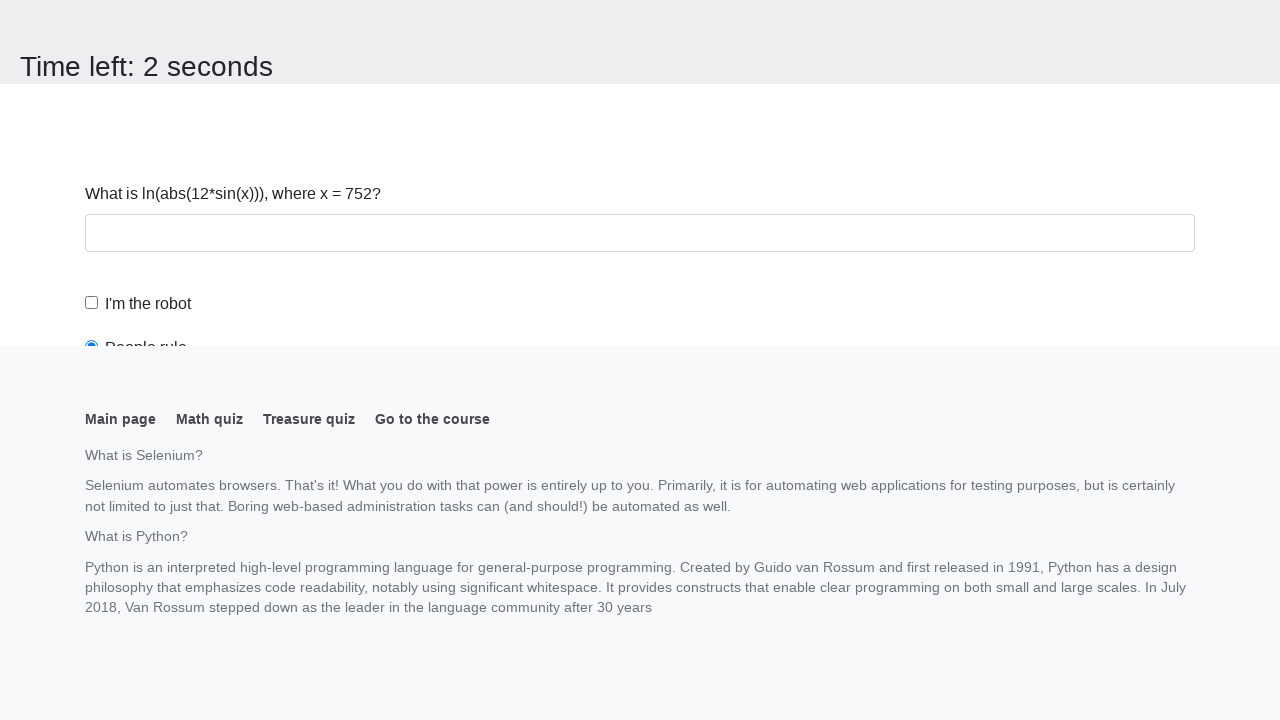

Calculated mathematical result using formula: log(abs(12*sin(x)))
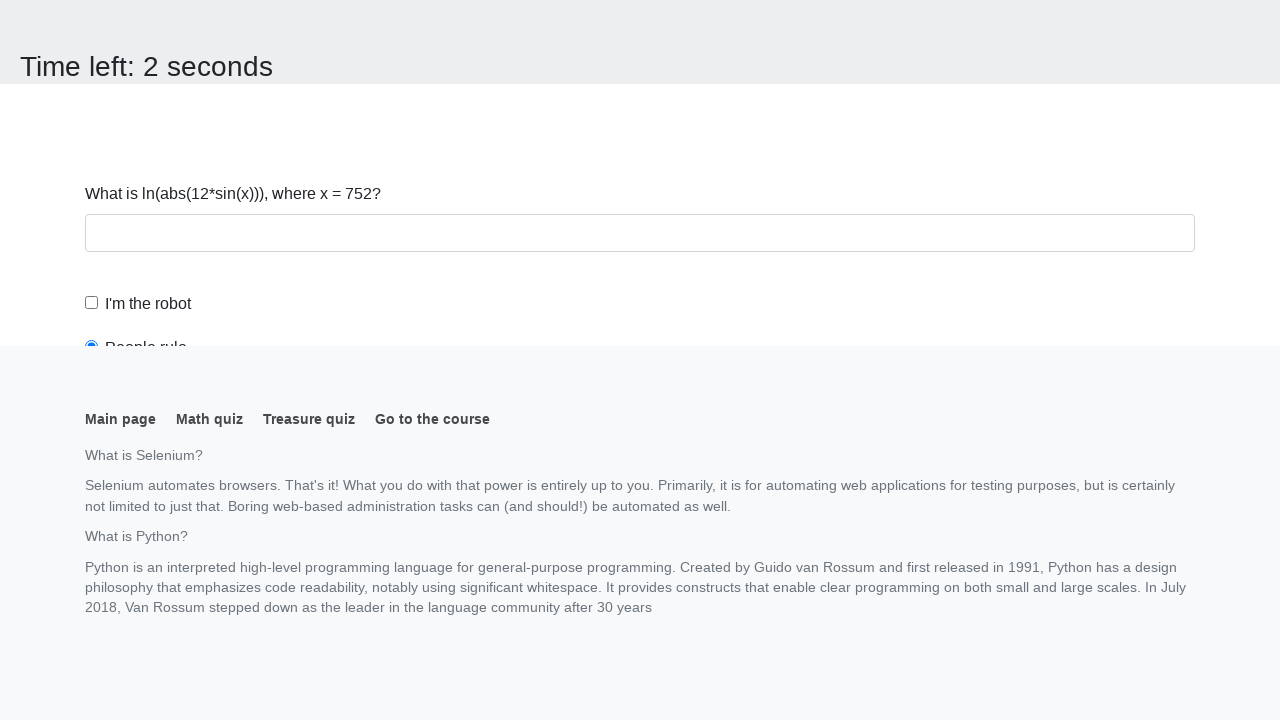

Scrolled to answer input field
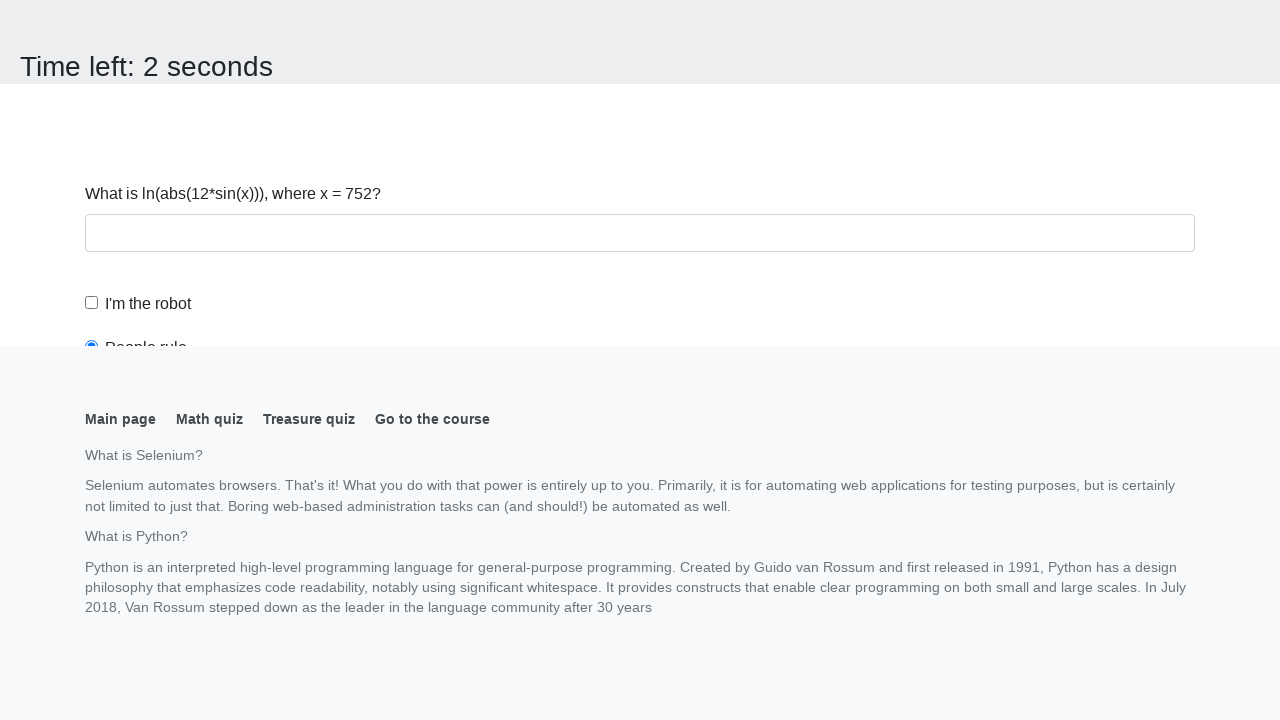

Filled answer field with calculated result on #answer
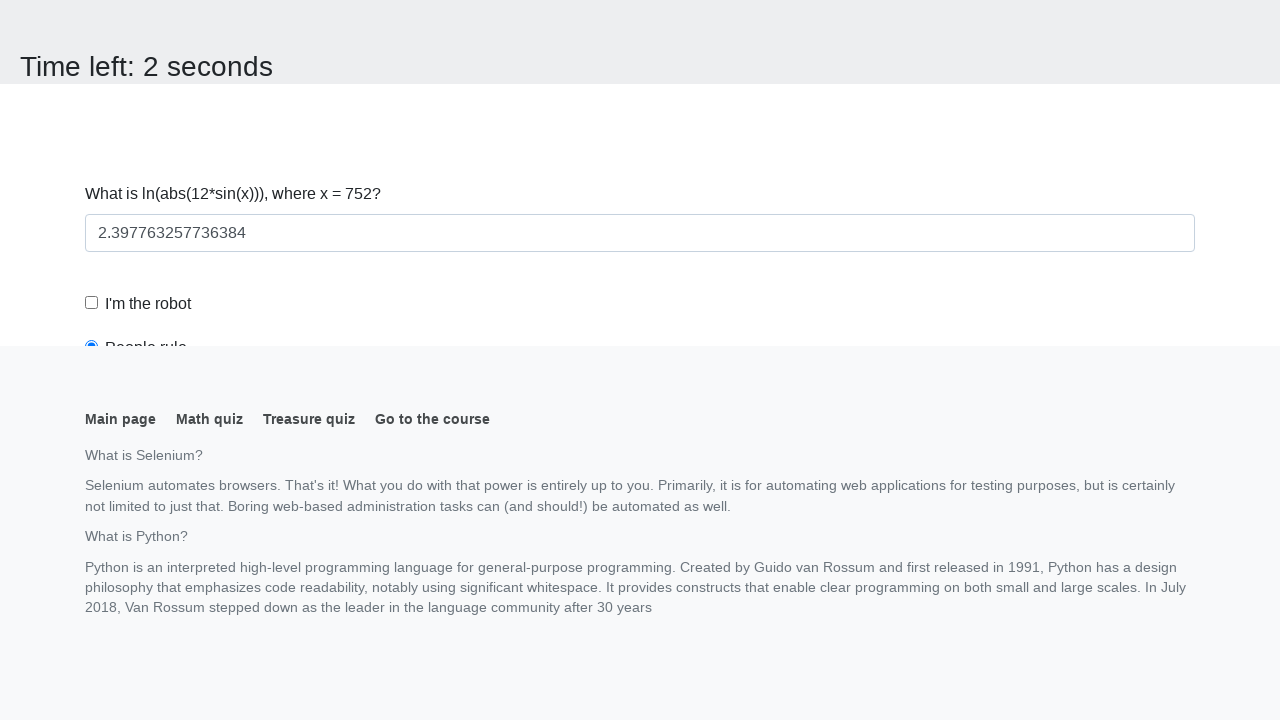

Clicked robot checkbox at (92, 303) on #robotCheckbox
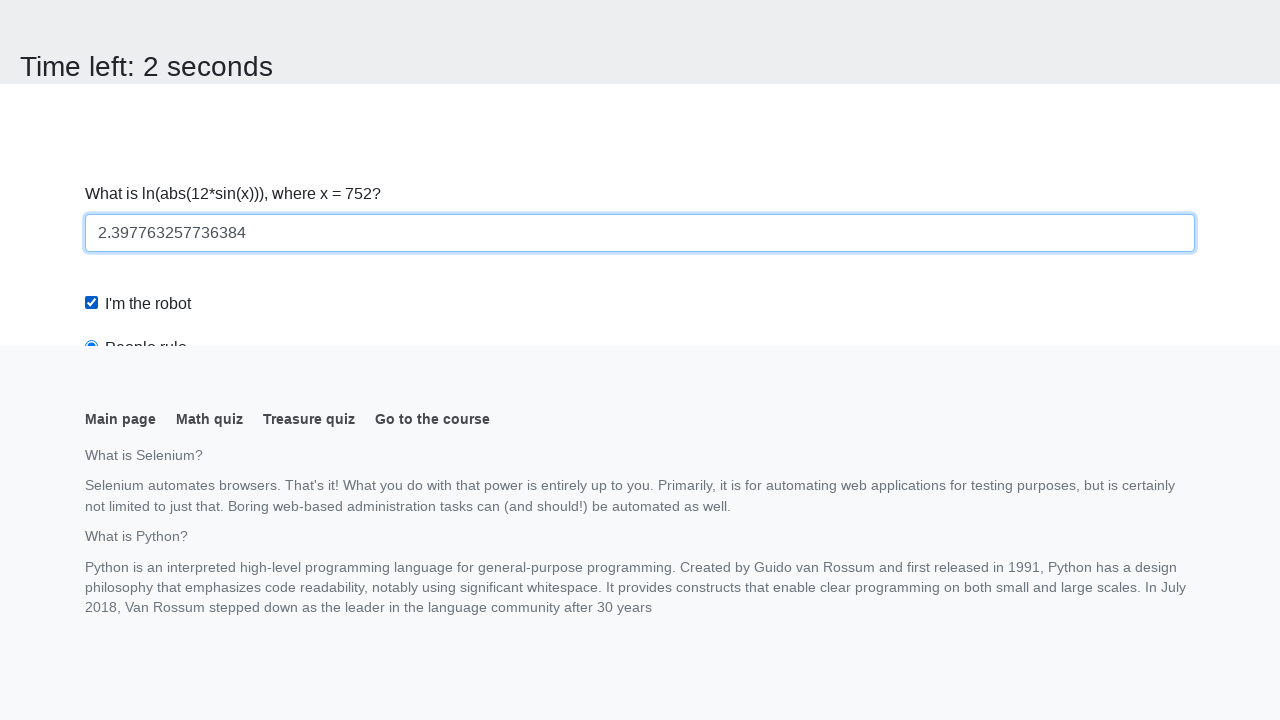

Scrolled to robots rule radio button
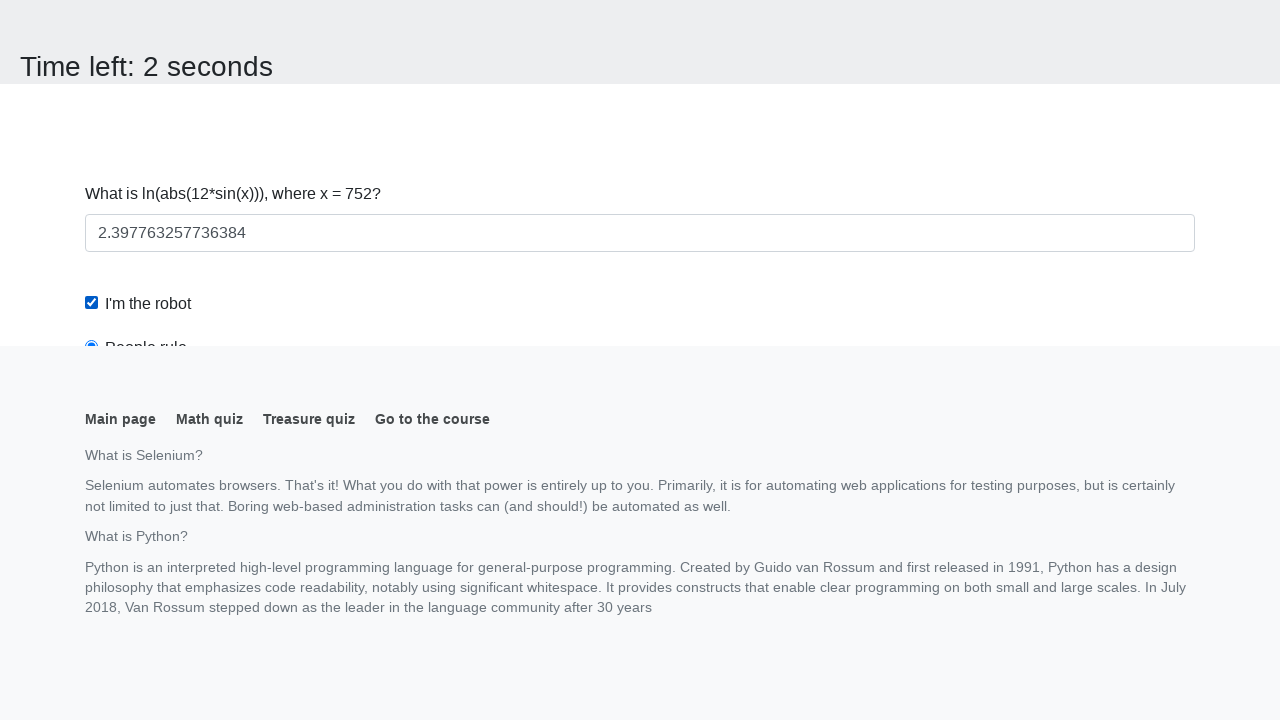

Clicked robots rule radio button at (92, 7) on #robotsRule
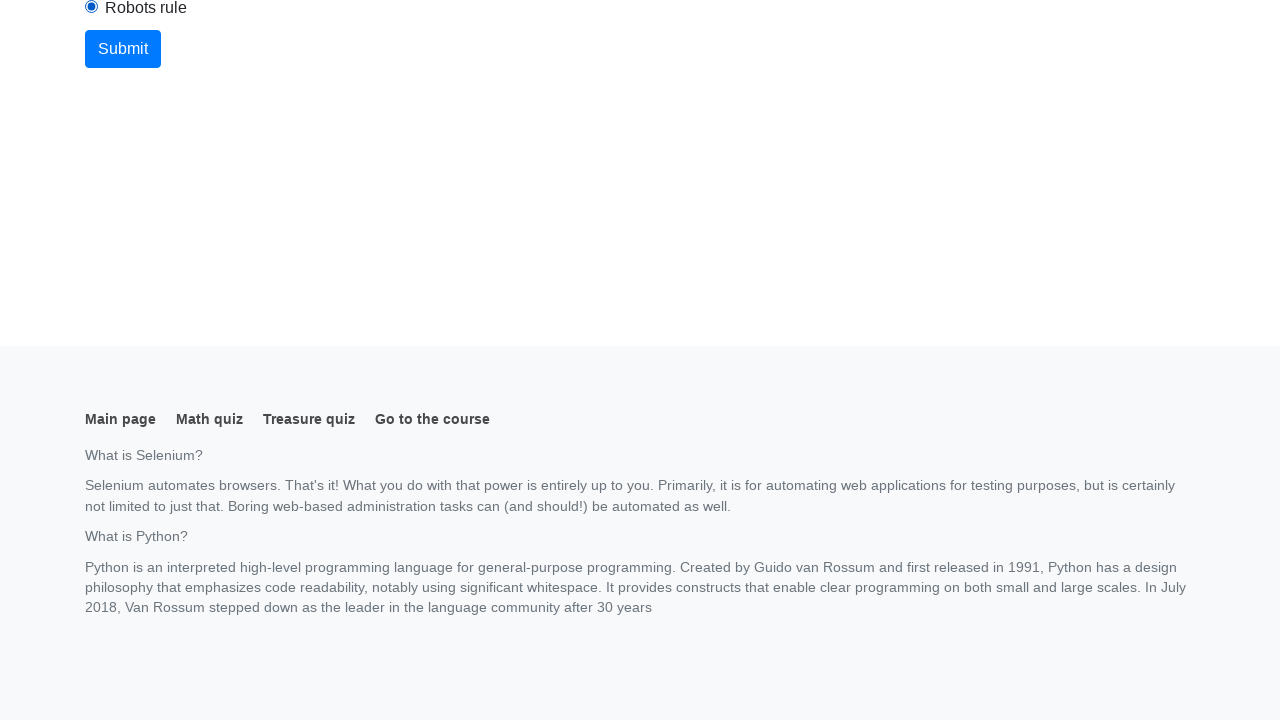

Clicked submit button at (123, 49) on button
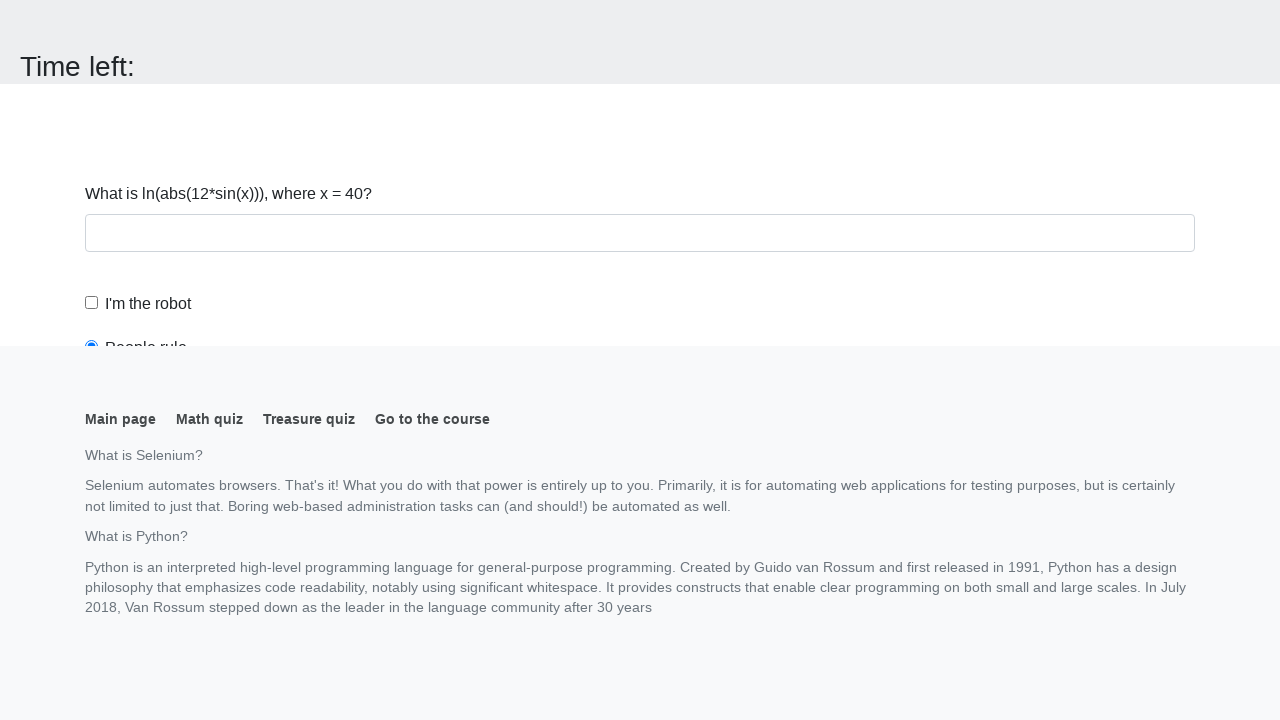

Waited for form submission to complete
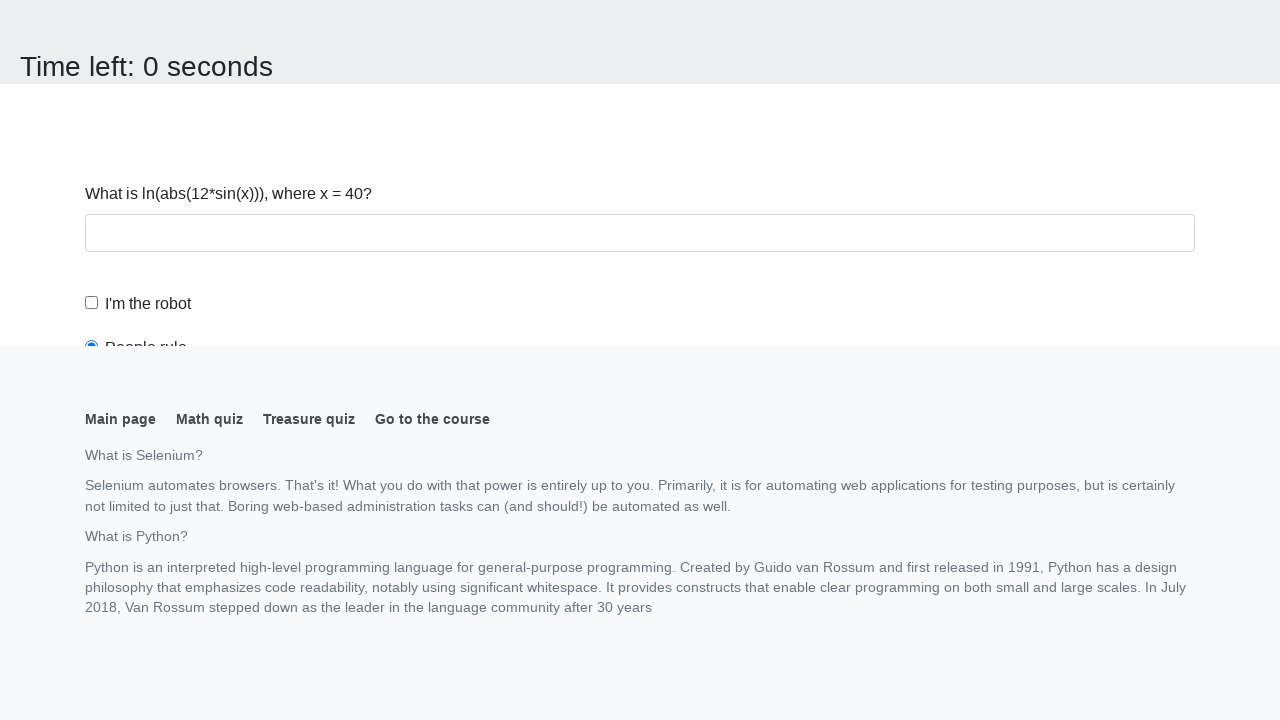

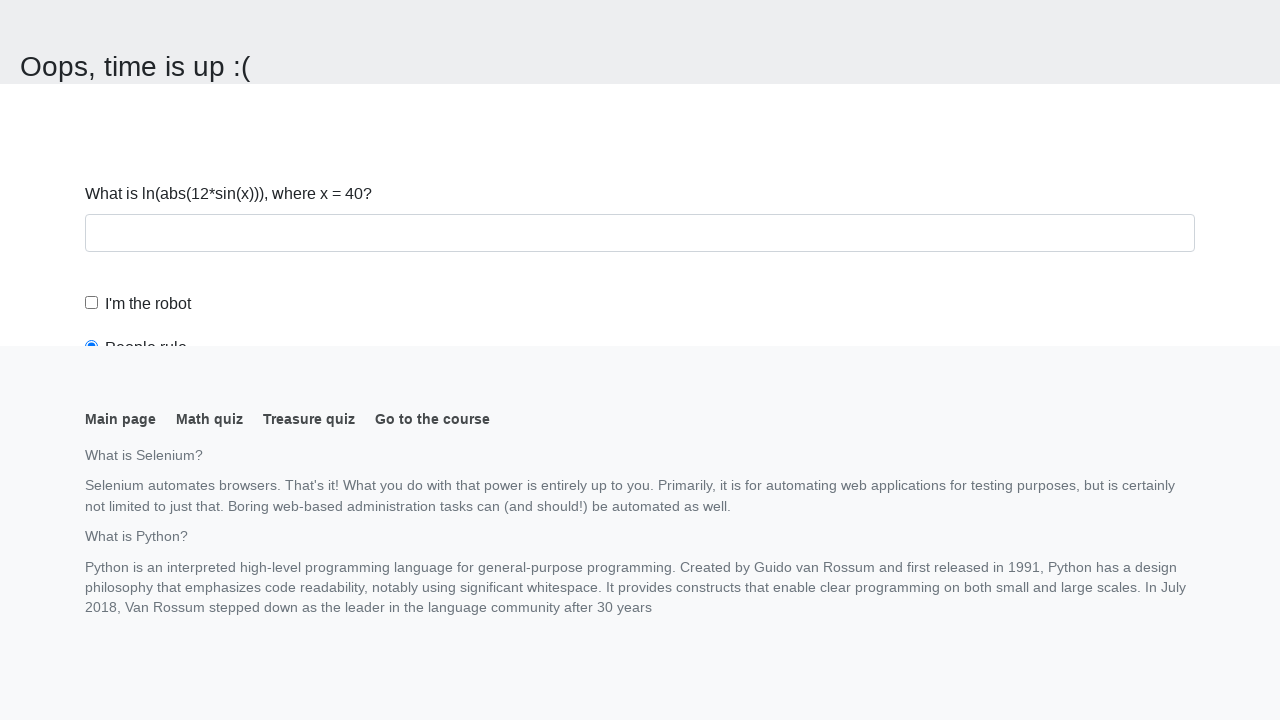